Tests form validation by clicking submit without entering username or password, expecting validation errors

Starting URL: https://demo.applitools.com/hackathon.html

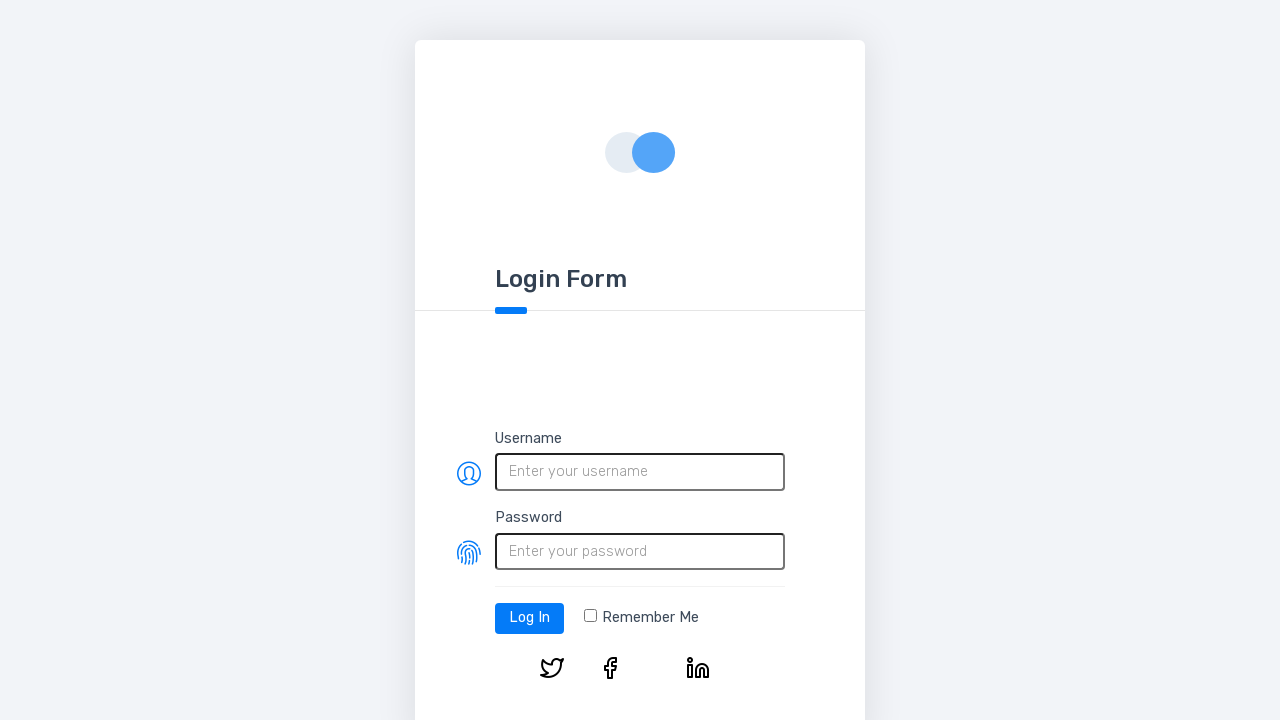

Clicked login button without entering username or password at (530, 618) on #log-in
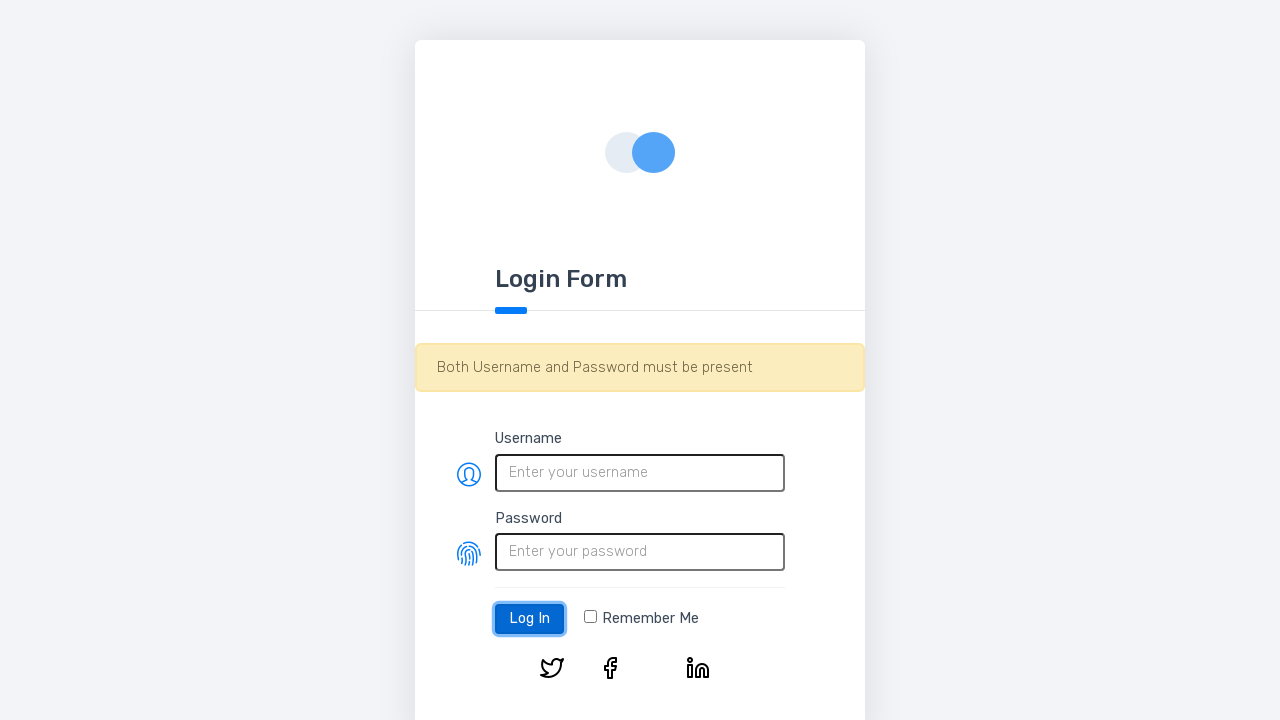

Waited for page to reach network idle state, validation errors should appear
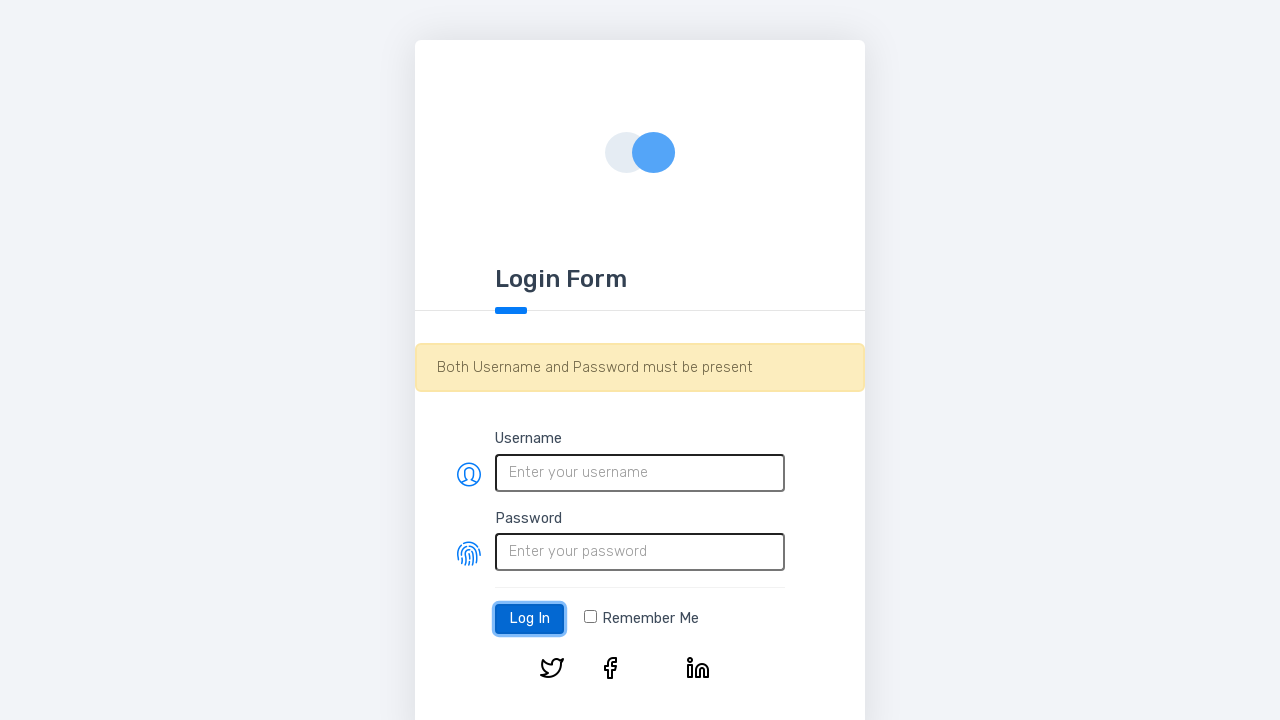

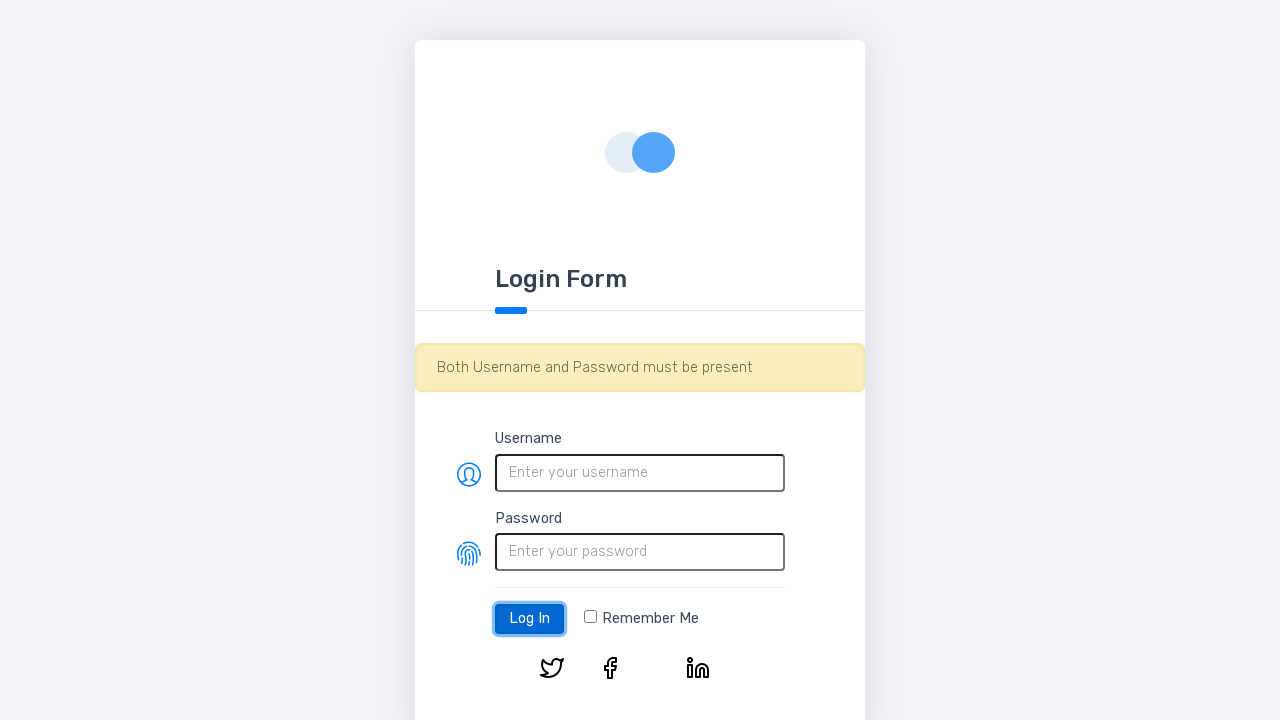